Completes CSS selector challenges on the CSS Diner game by entering CSS selectors to select various elements like plates, bento boxes, and fruits

Starting URL: https://flukeout.github.io/

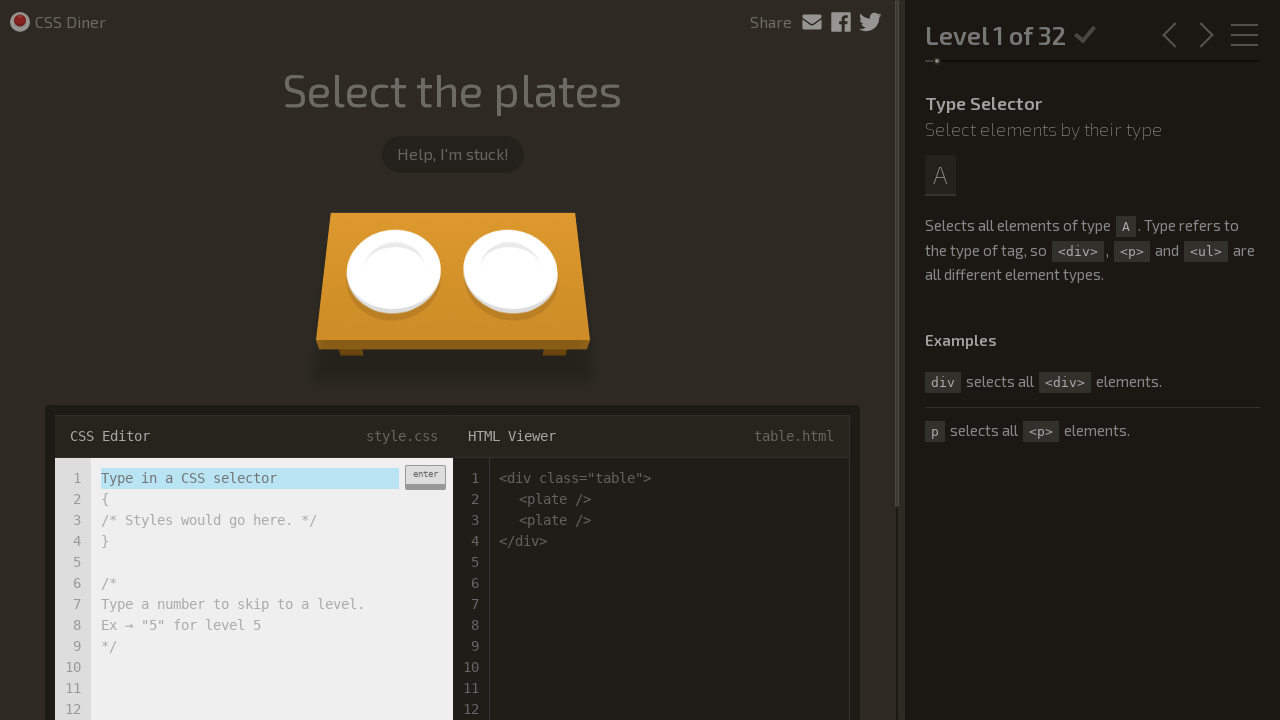

CSS Diner game page loaded with input field visible
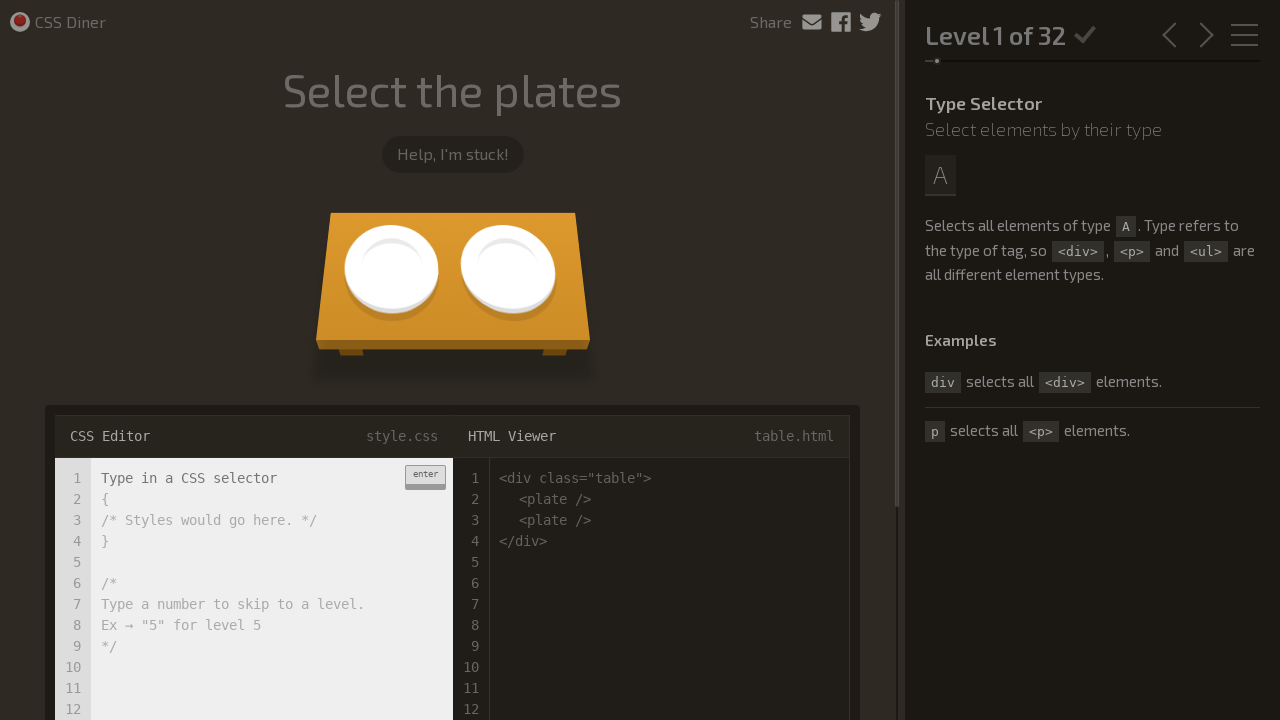

Entered CSS selector 'plate' for Level 1 on .input-strobe
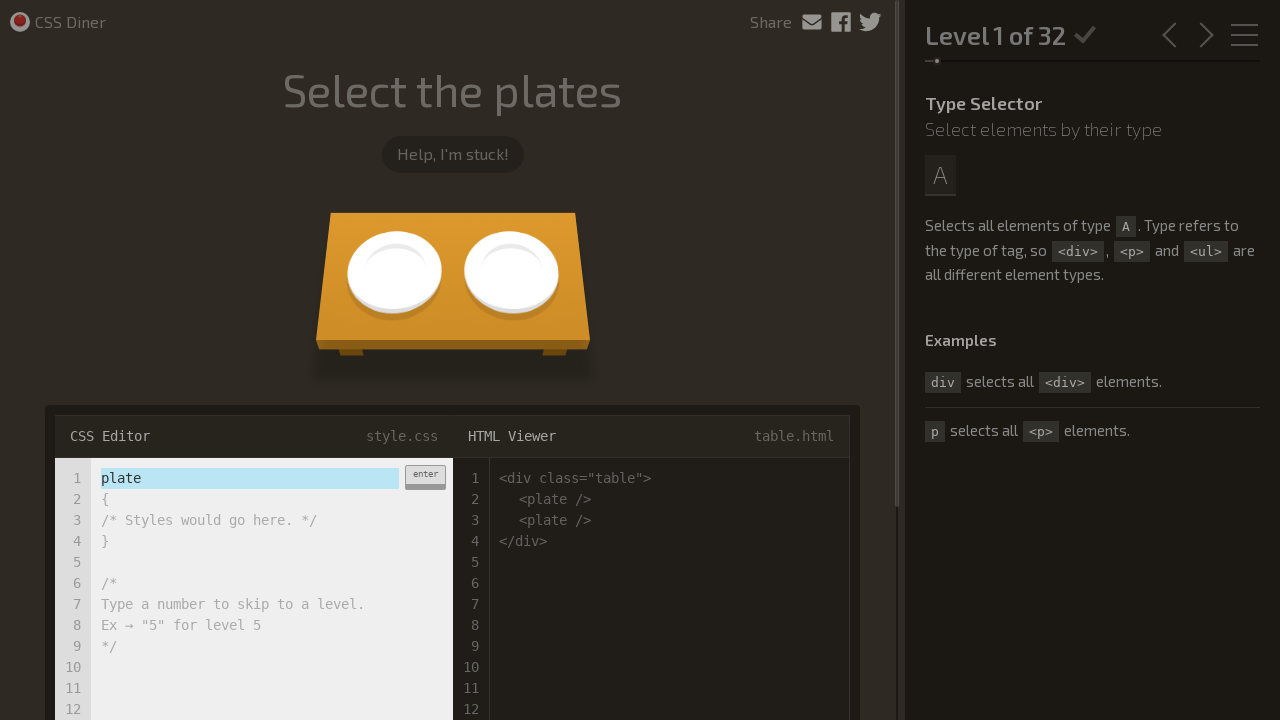

Clicked submit button for Level 1 - Select the plates at (425, 477) on .enter-button
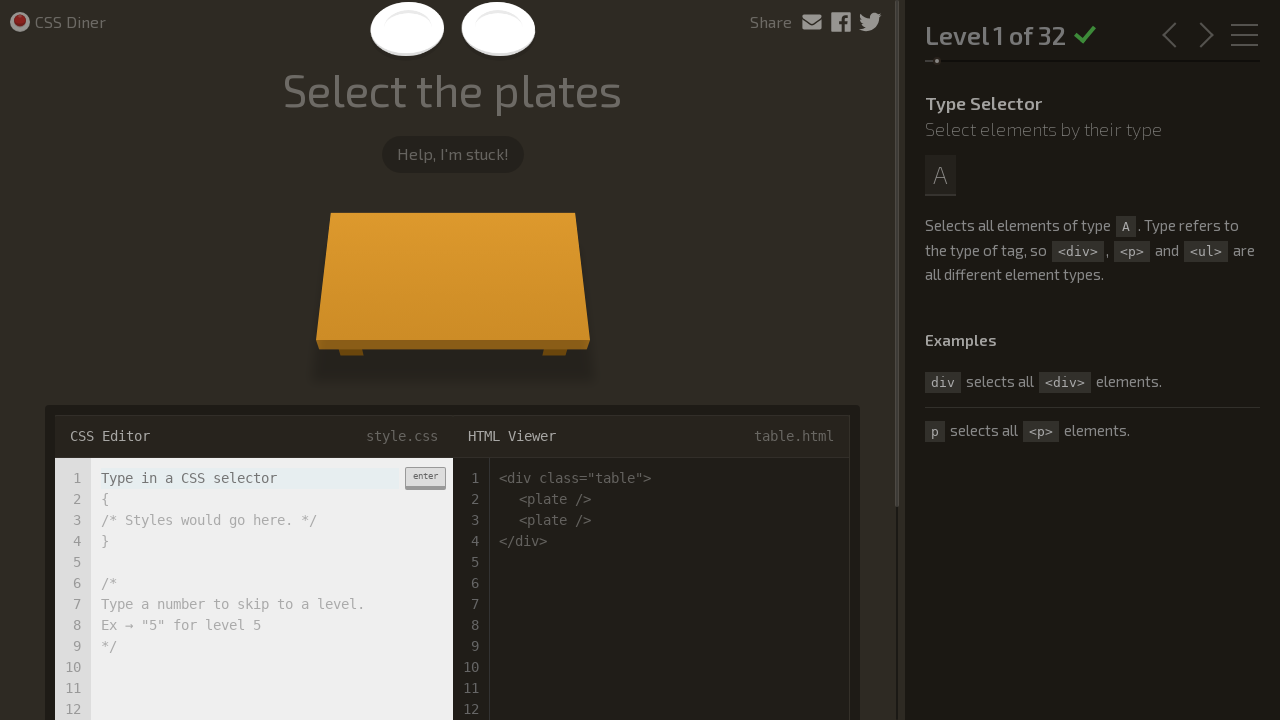

Waited 2 seconds for Level 1 result
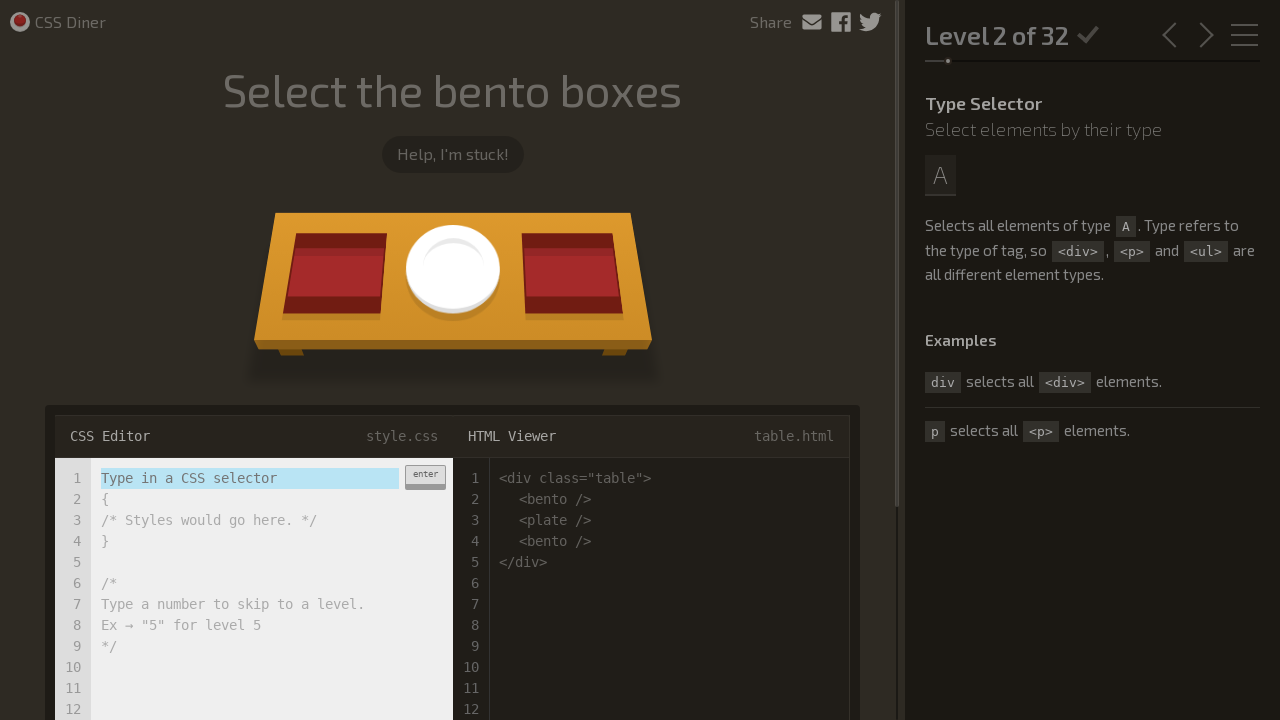

Entered CSS selector 'bento' for Level 2 on .input-strobe
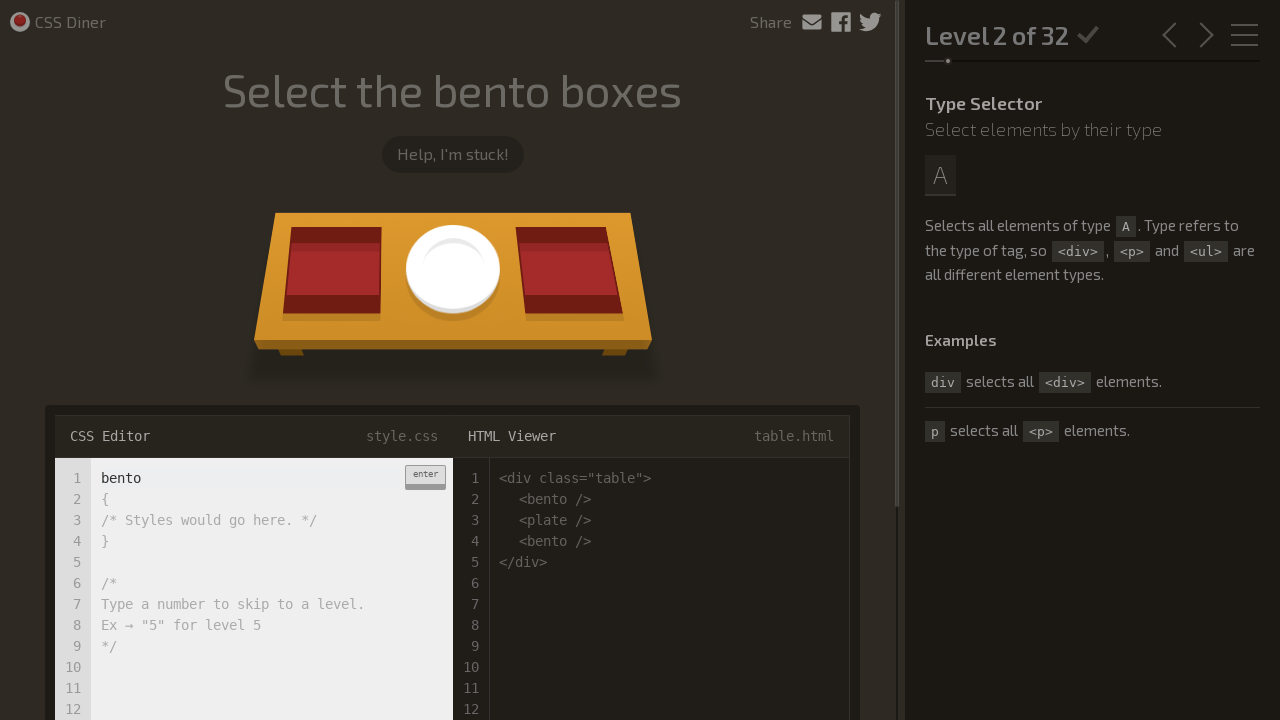

Clicked submit button for Level 2 - Select the bento boxes at (425, 477) on .enter-button
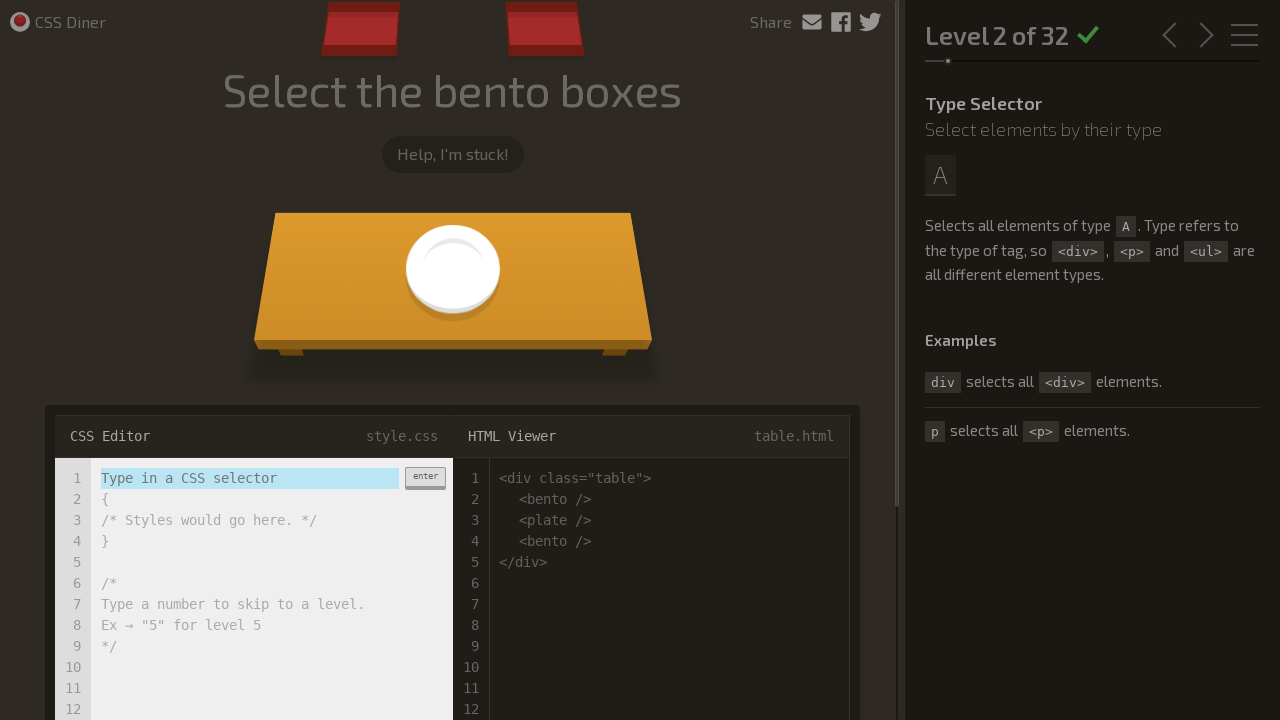

Waited 2 seconds for Level 2 result
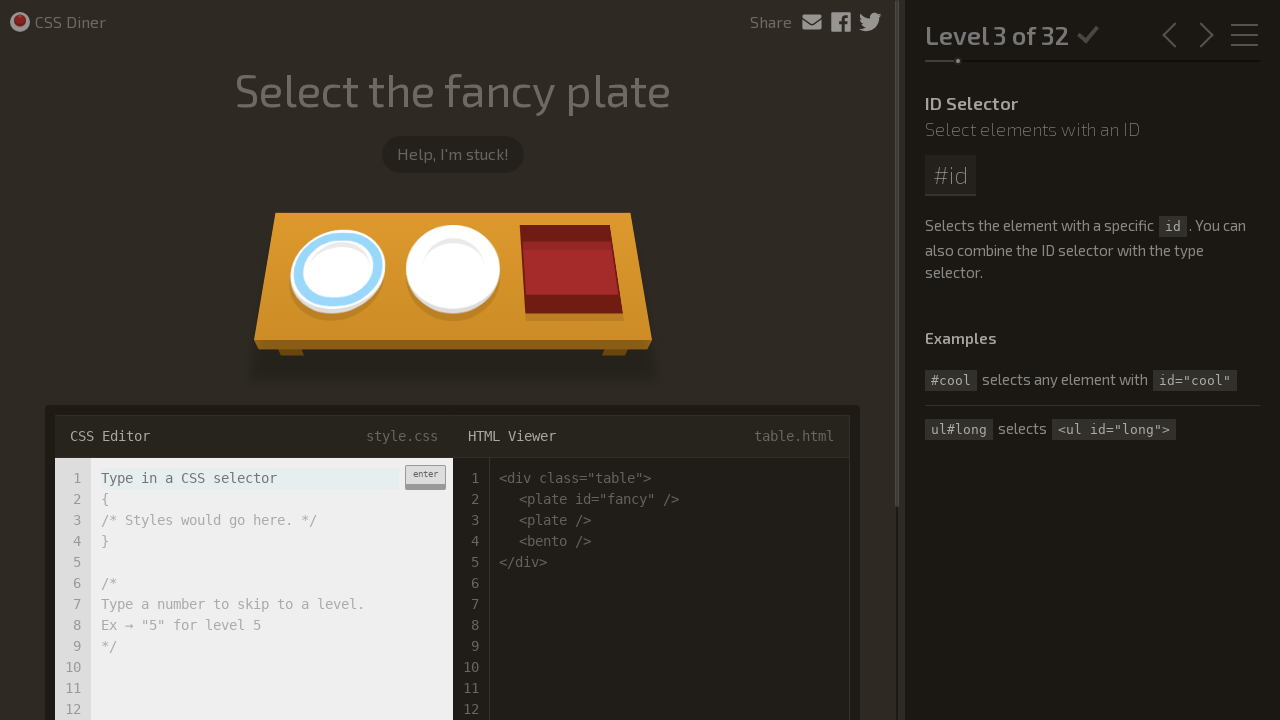

Entered CSS selector '#fancy' for Level 3 on .input-strobe
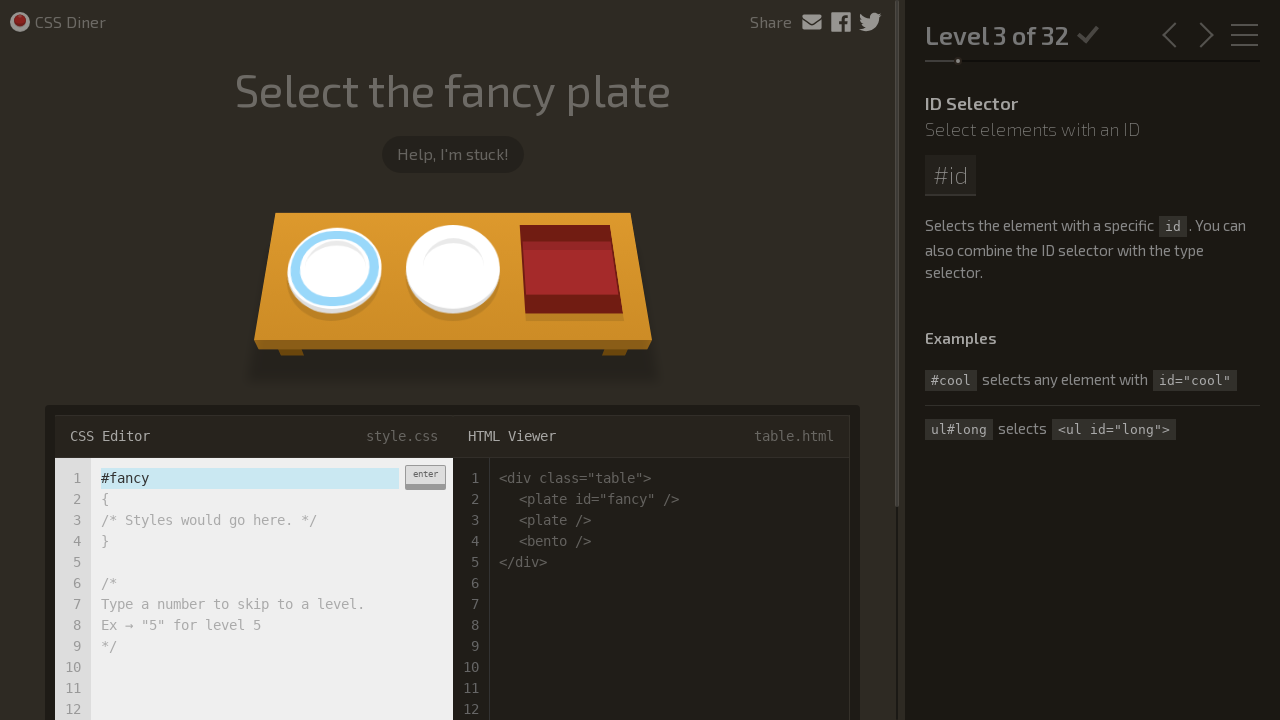

Clicked submit button for Level 3 - Select the fancy plate at (425, 477) on .enter-button
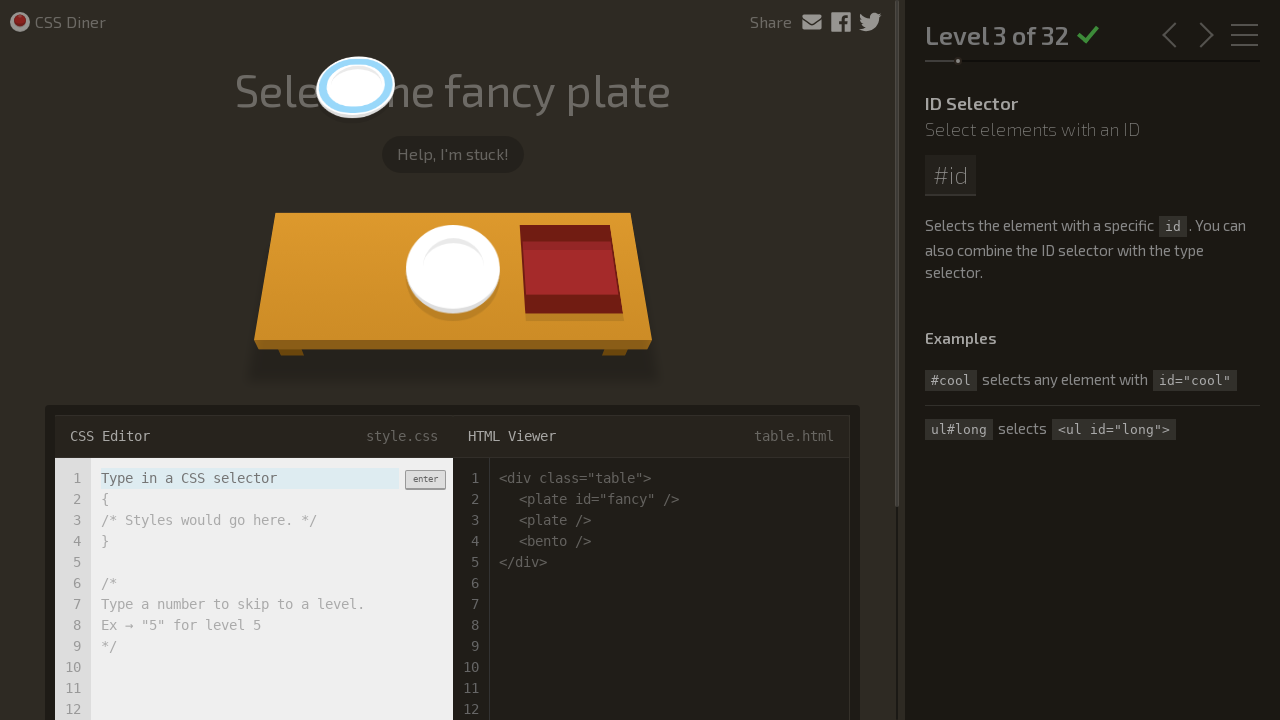

Waited 2 seconds for Level 3 result
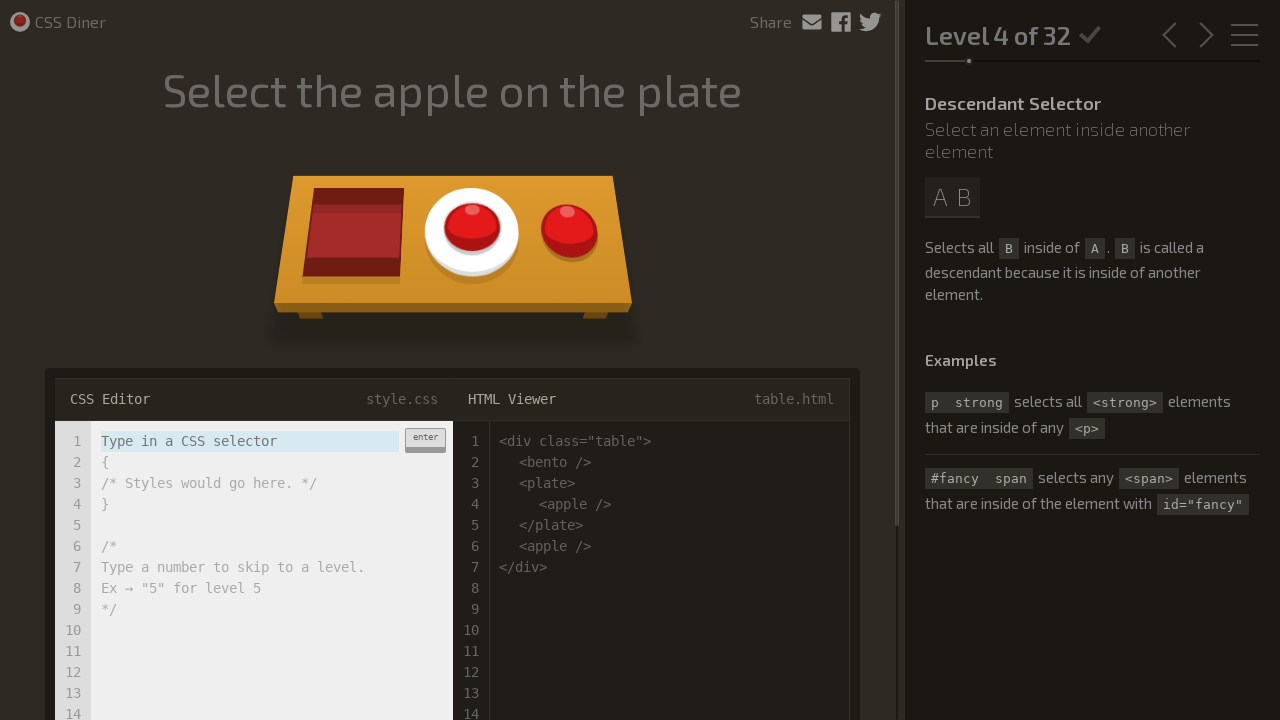

Entered CSS selector 'plate apple' for Level 4 on .input-strobe
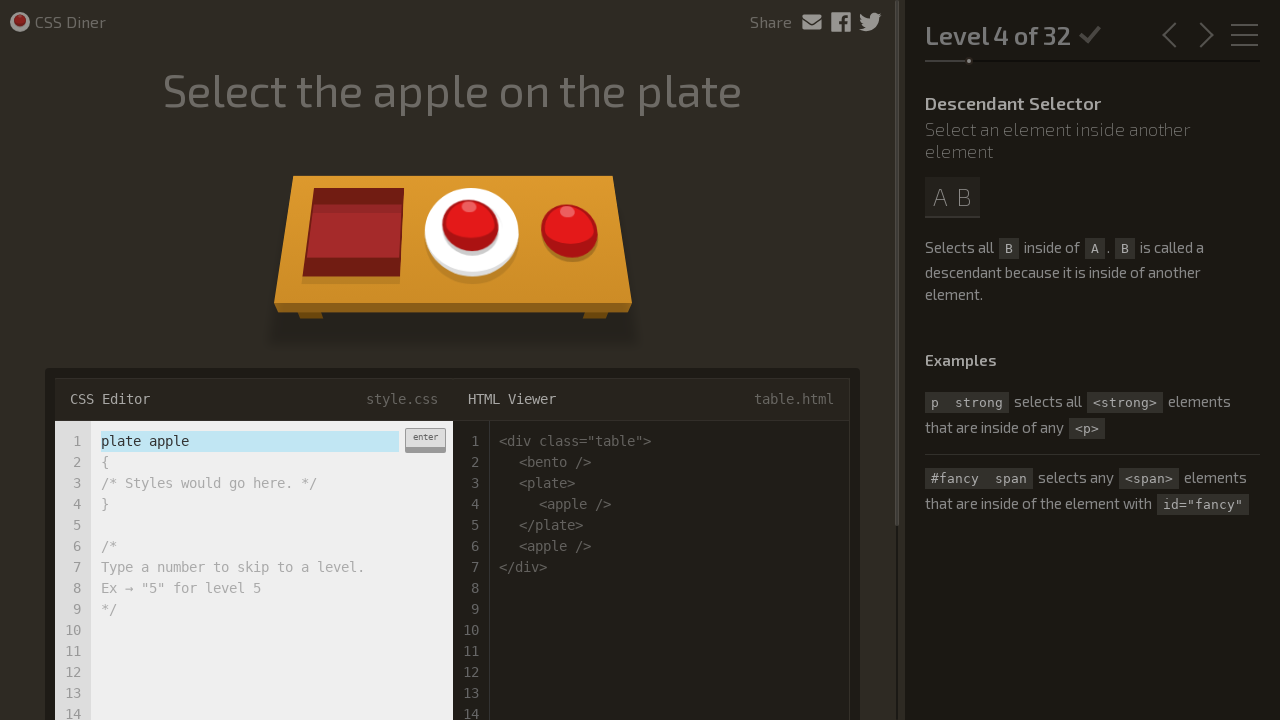

Clicked submit button for Level 4 - Select the apple on the plate at (425, 440) on .enter-button
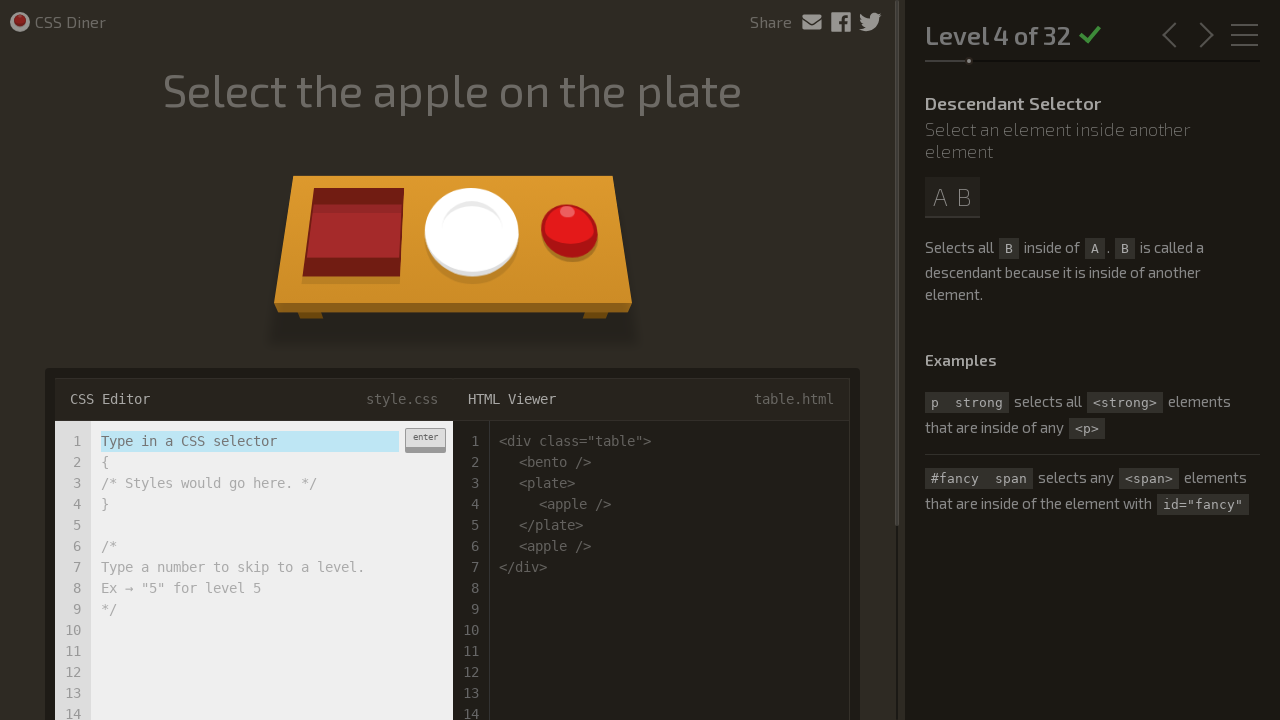

Waited 2 seconds for Level 4 result
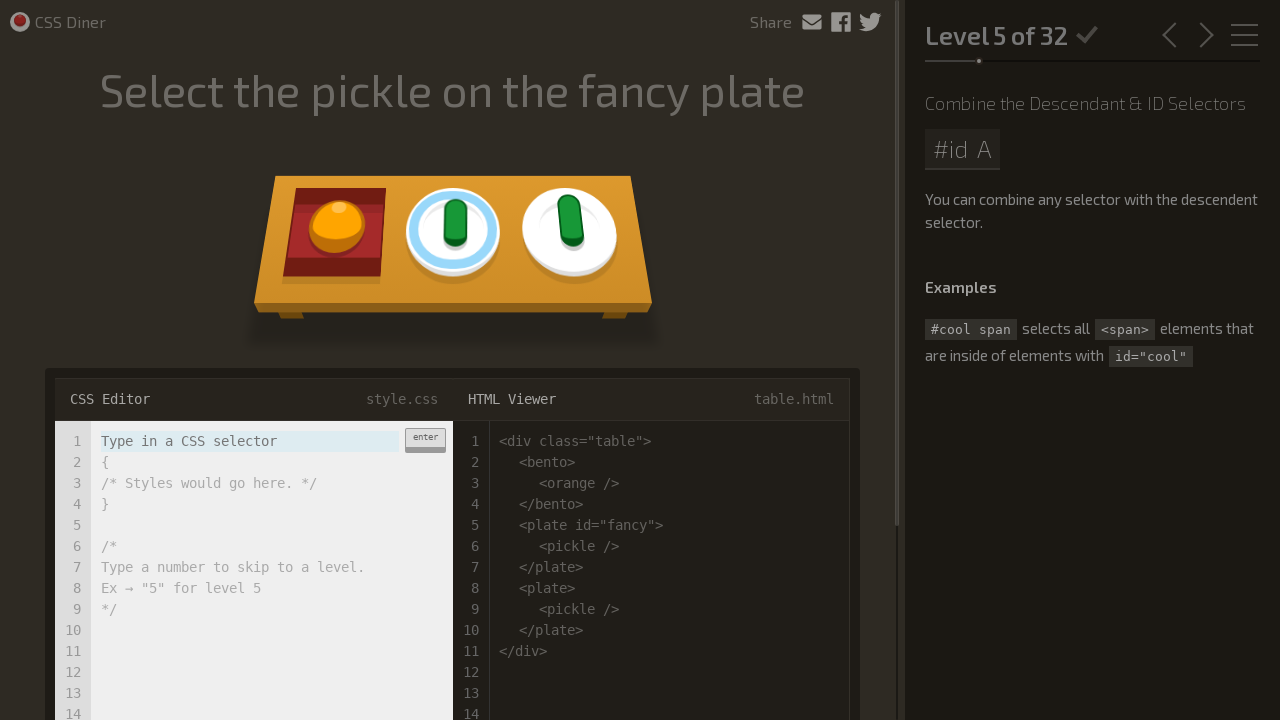

Entered CSS selector '#fancy pickle' for Level 5 on .input-strobe
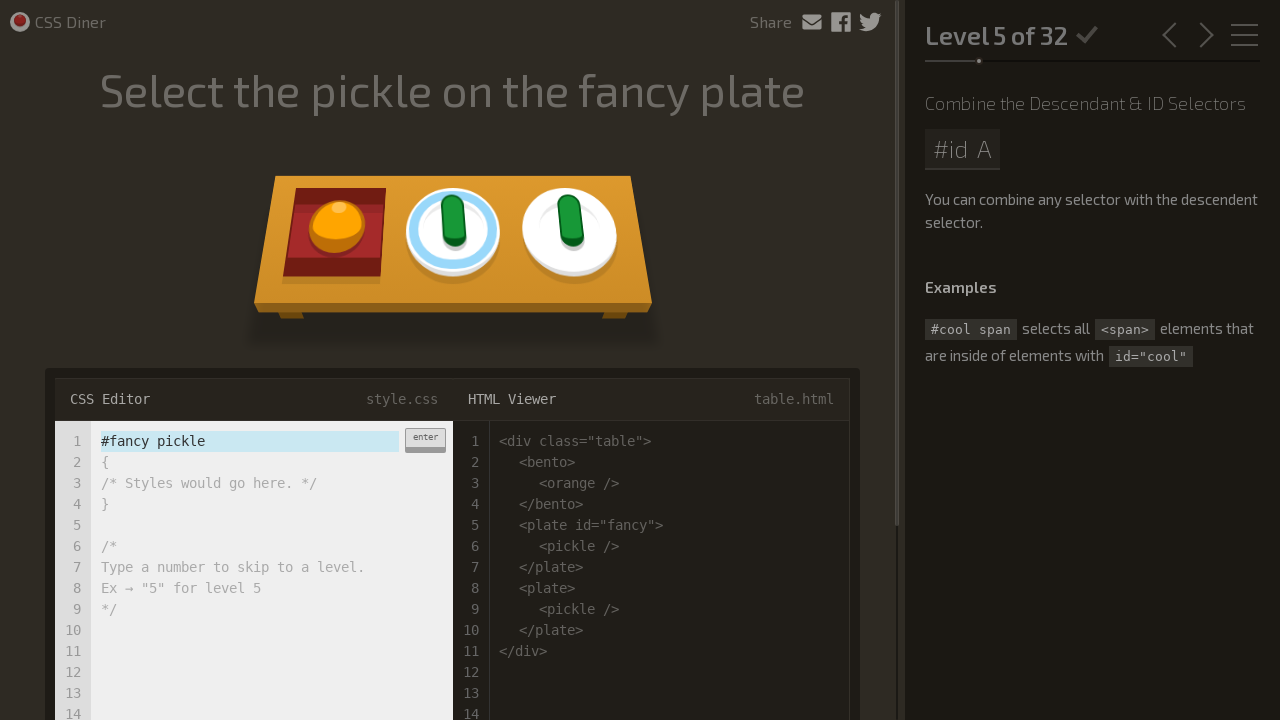

Clicked submit button for Level 5 - Select the pickle on the fancy plate at (425, 440) on .enter-button
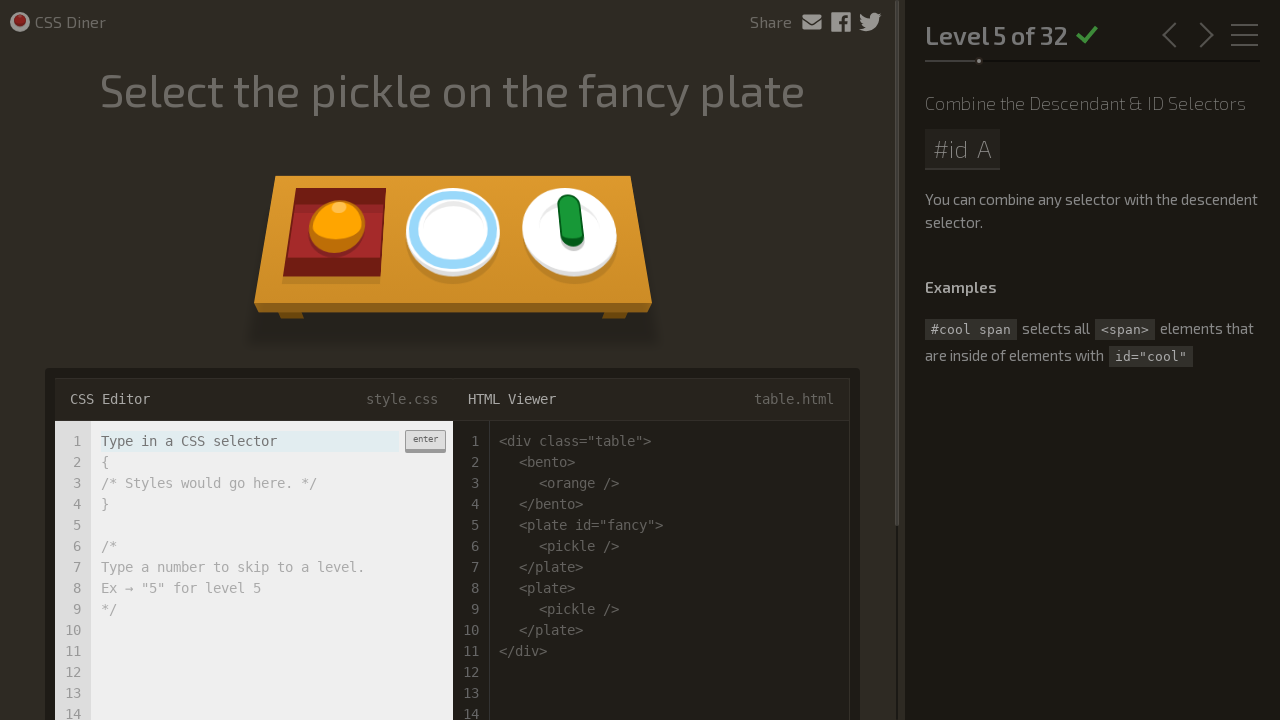

Waited 2 seconds for Level 5 result
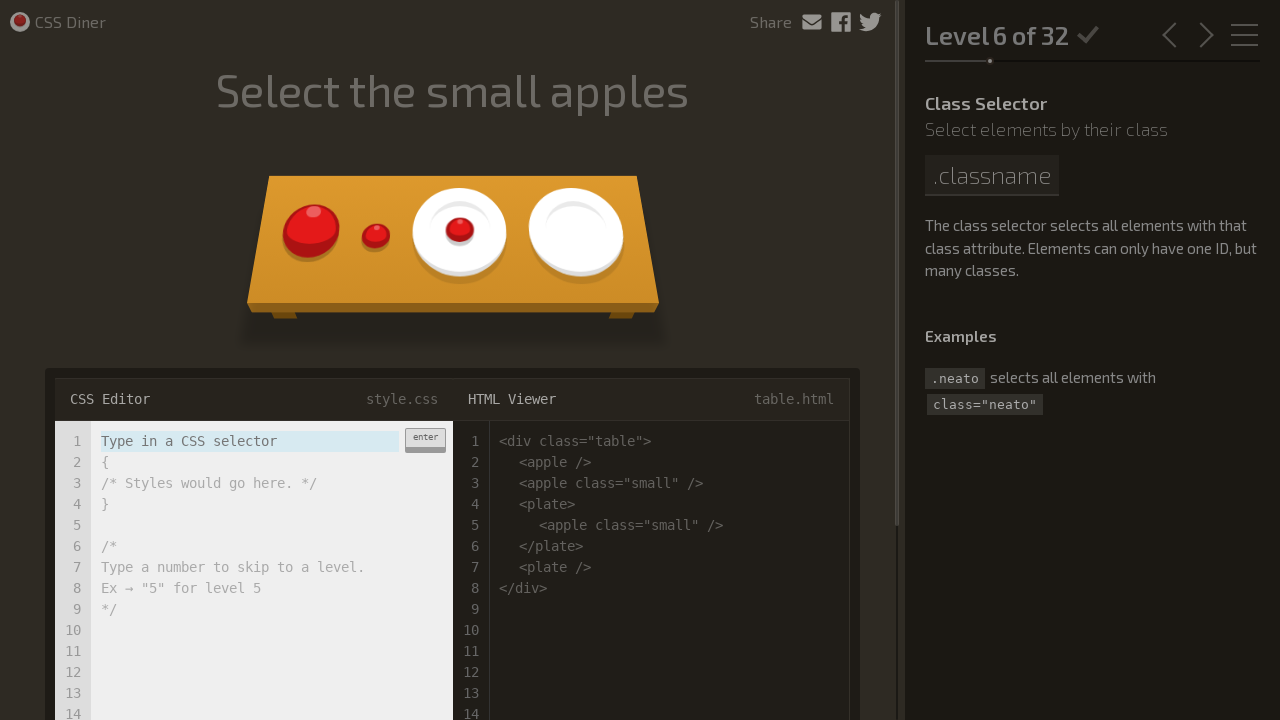

Entered CSS selector 'apple.small' for Level 6 on .input-strobe
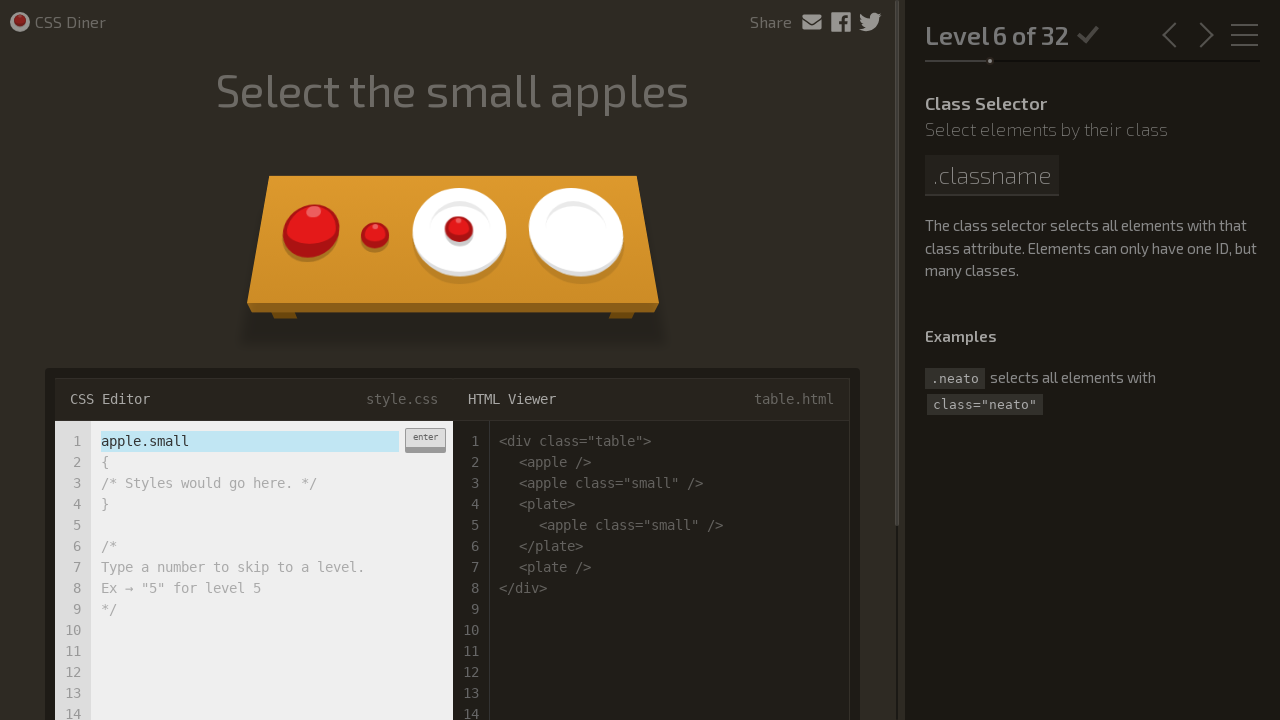

Clicked submit button for Level 6 - Select the small apples at (425, 440) on .enter-button
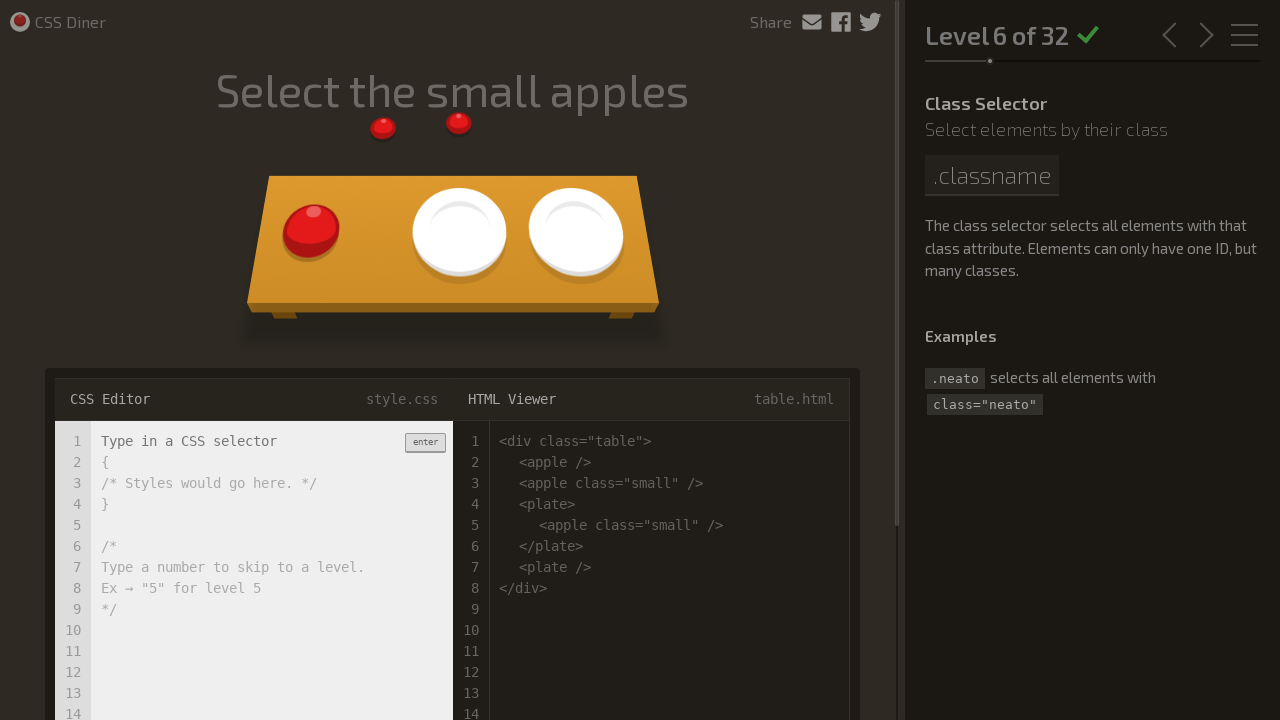

Waited 2 seconds for Level 6 result
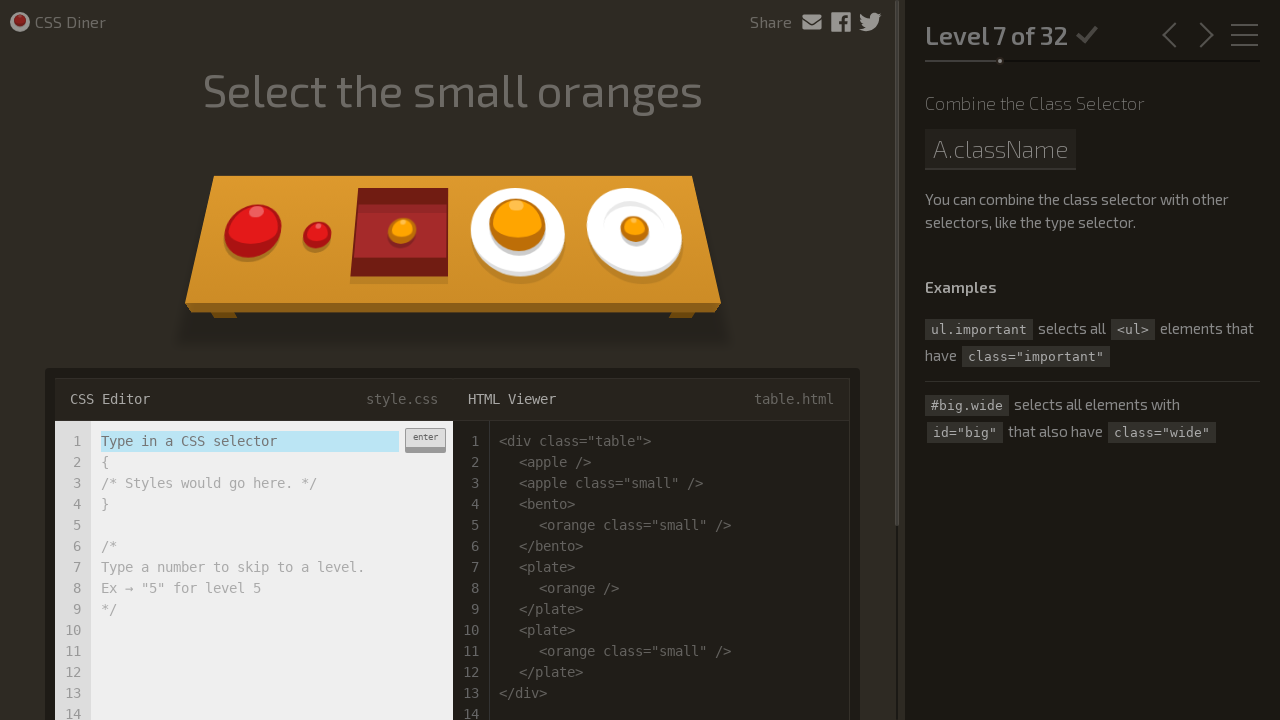

Entered CSS selector 'orange.small' for Level 7 on .input-strobe
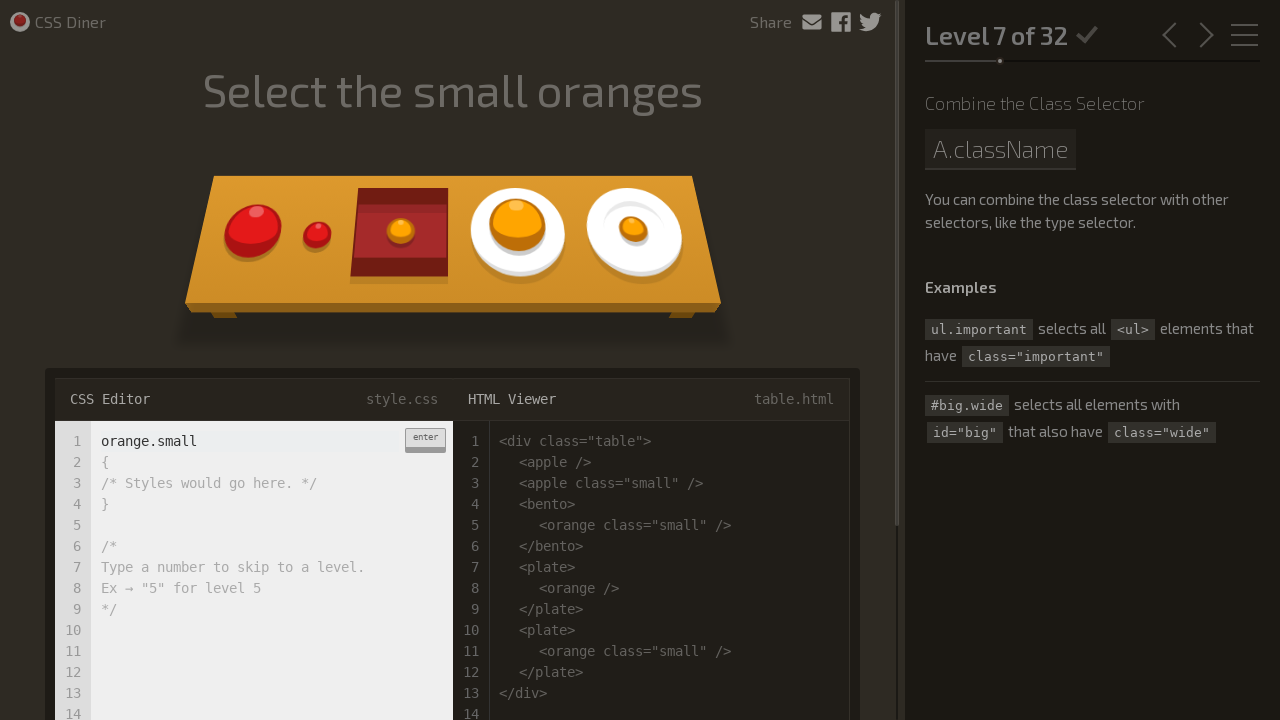

Clicked submit button for Level 7 - Select the small oranges at (425, 440) on .enter-button
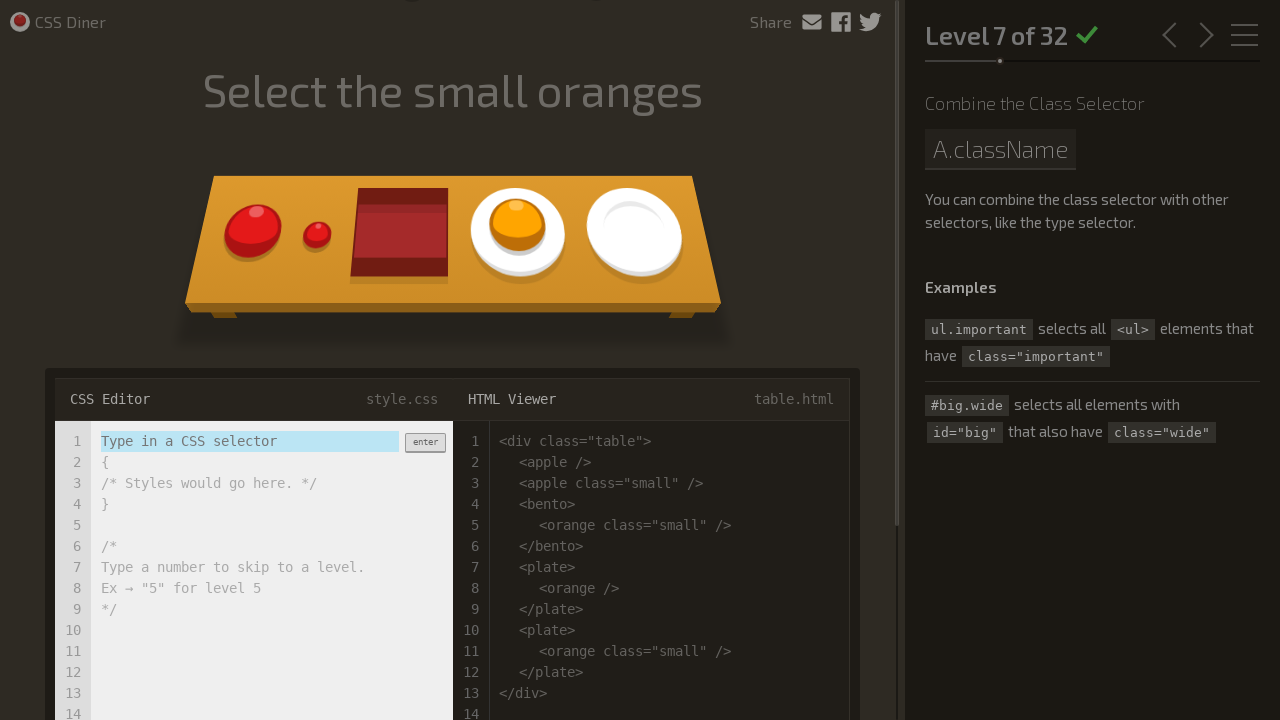

Waited 2 seconds for Level 7 result
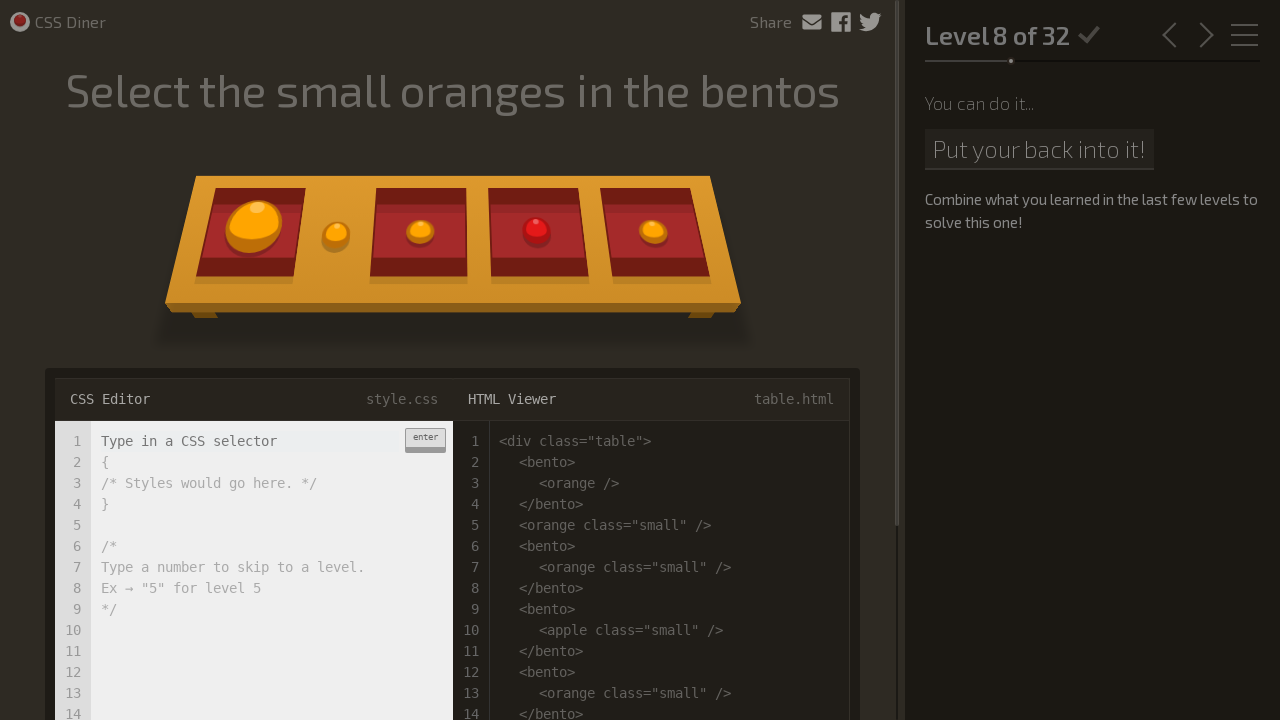

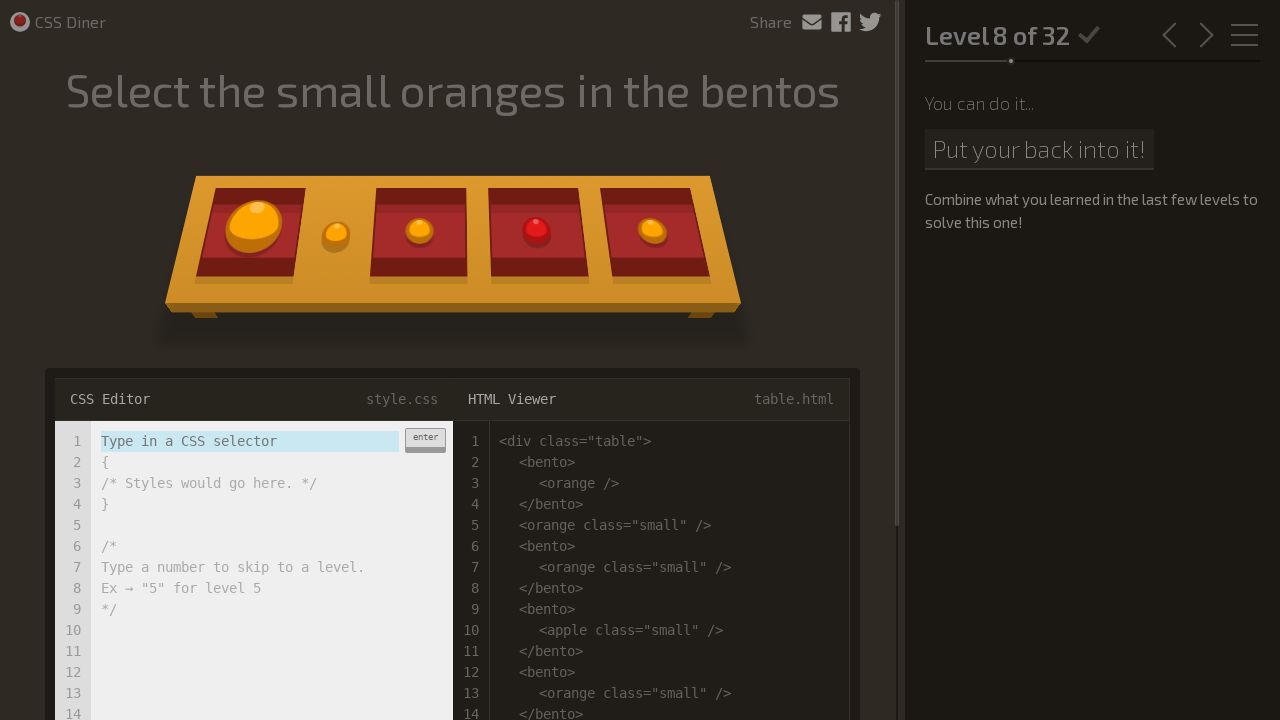